Solves a math problem on the page by reading a value, calculating the result using a formula, filling the answer, and selecting checkboxes before submitting

Starting URL: http://suninjuly.github.io/math.html

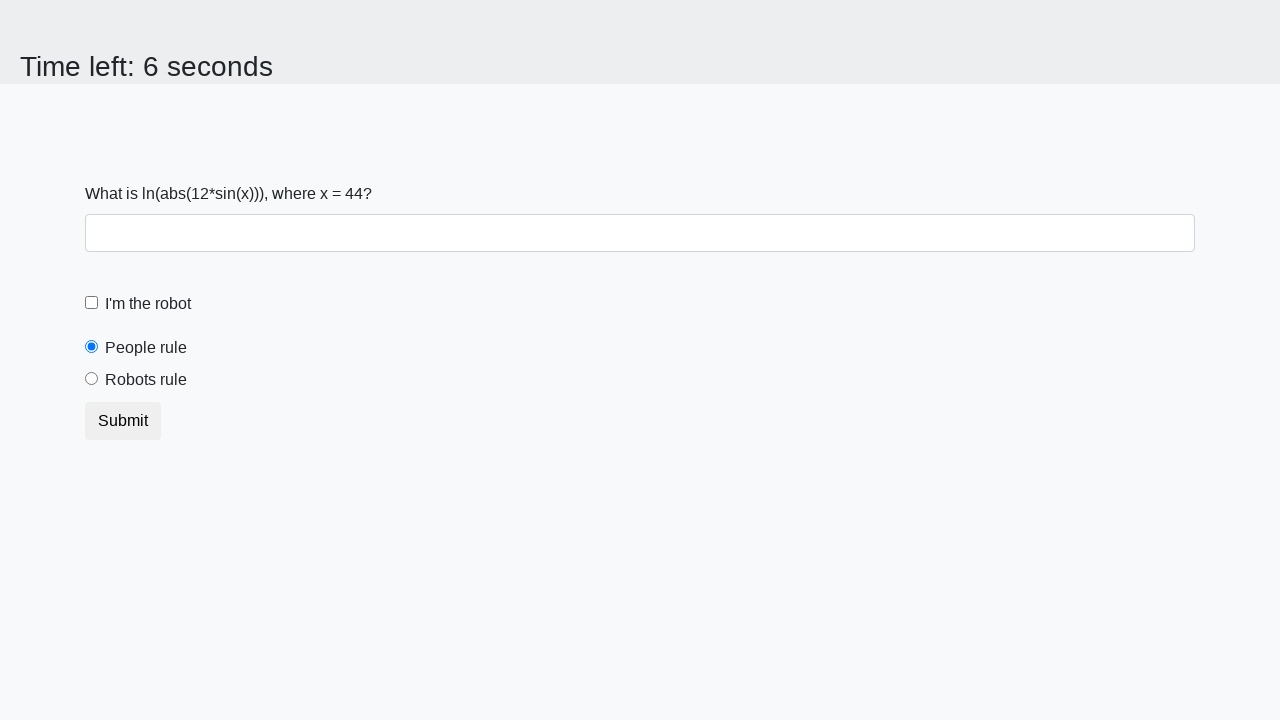

Located the input value element
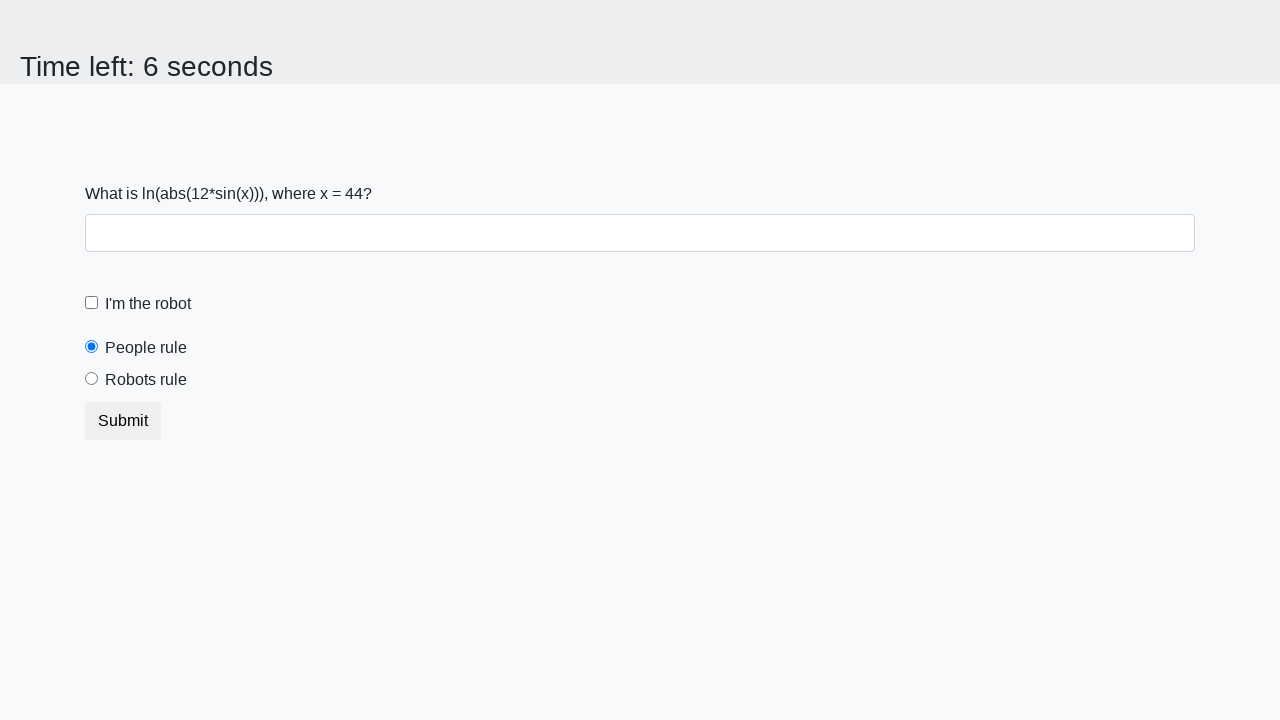

Retrieved the value from the input element
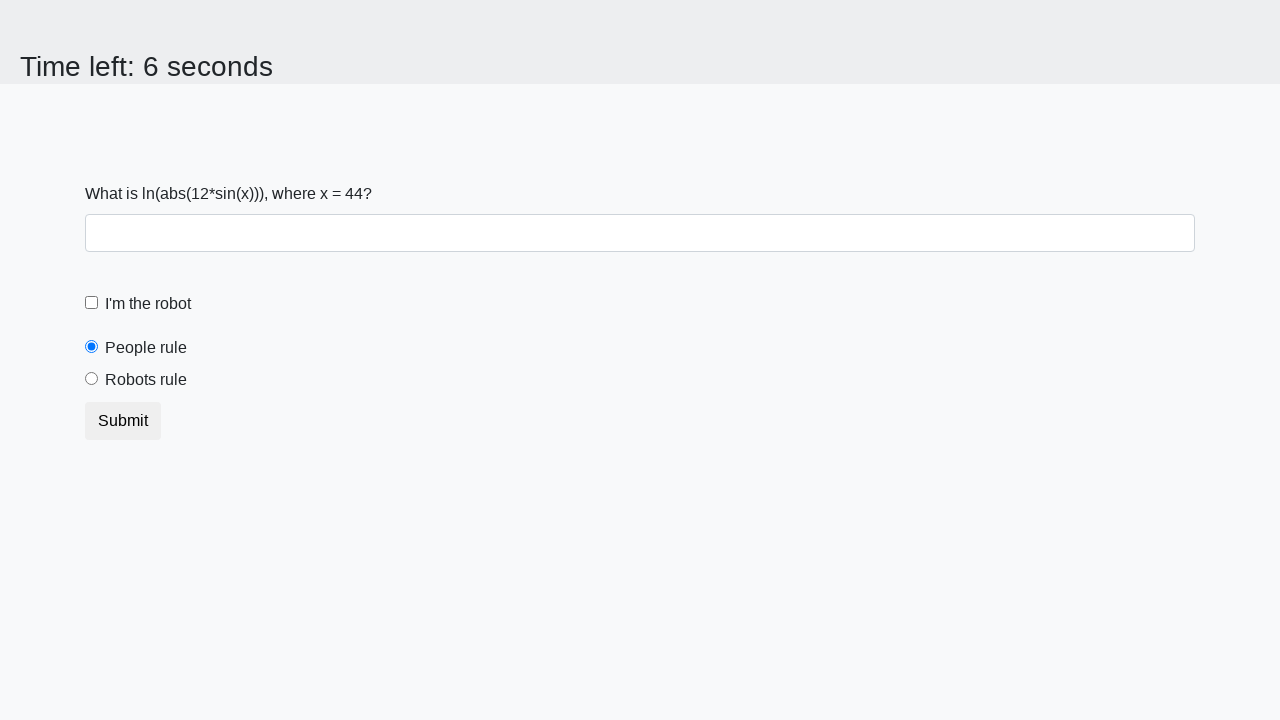

Calculated the result using the formula: log(abs(12*sin(x)))
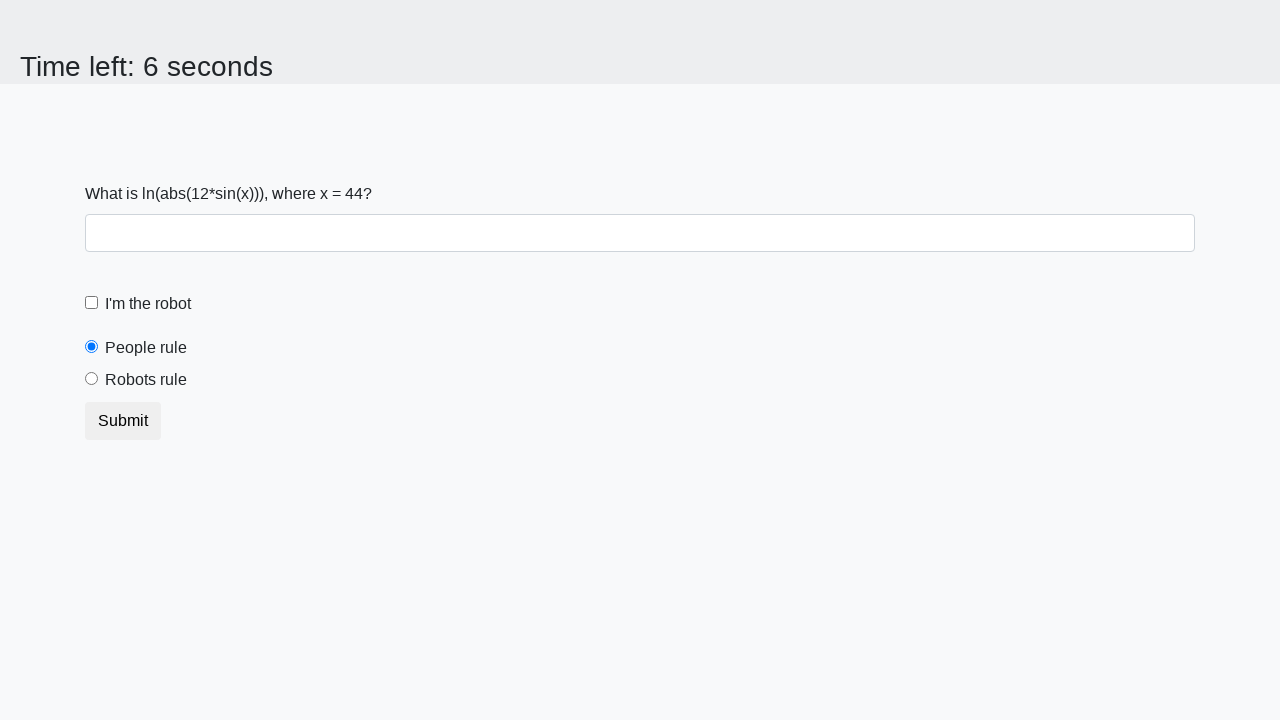

Filled the answer field with the calculated result on #answer
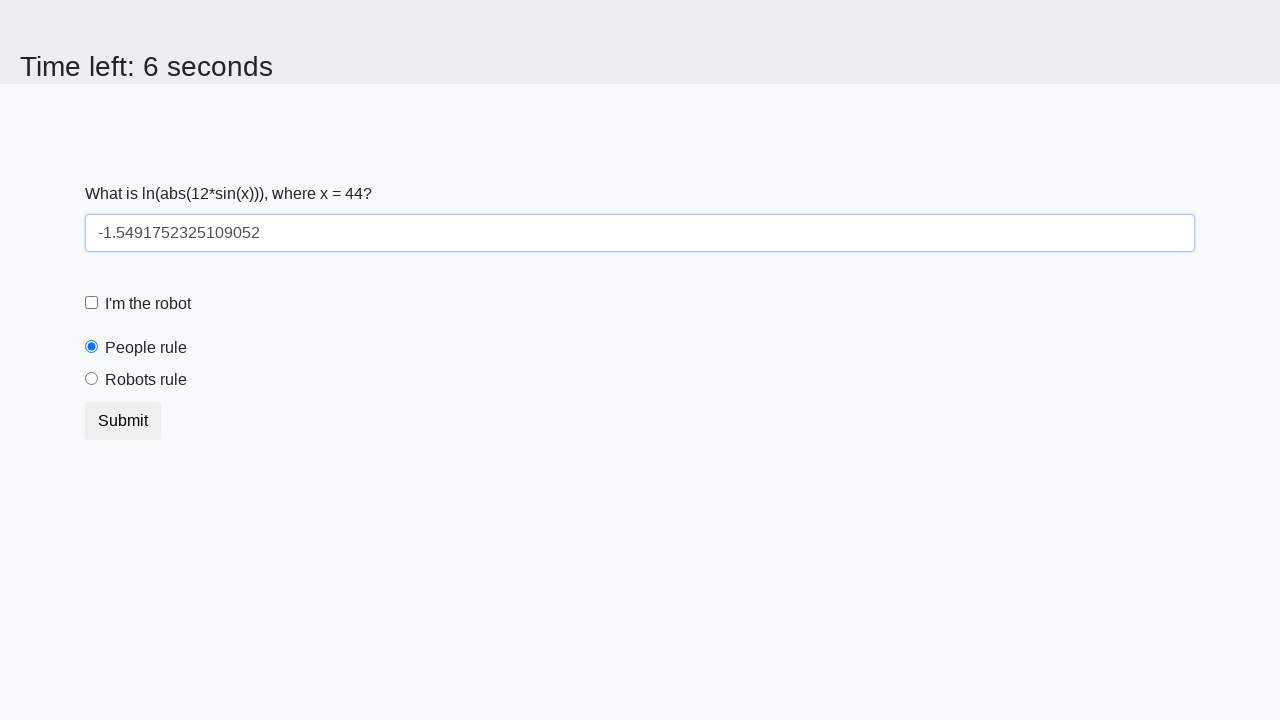

Checked the robot checkbox at (92, 303) on #robotCheckbox
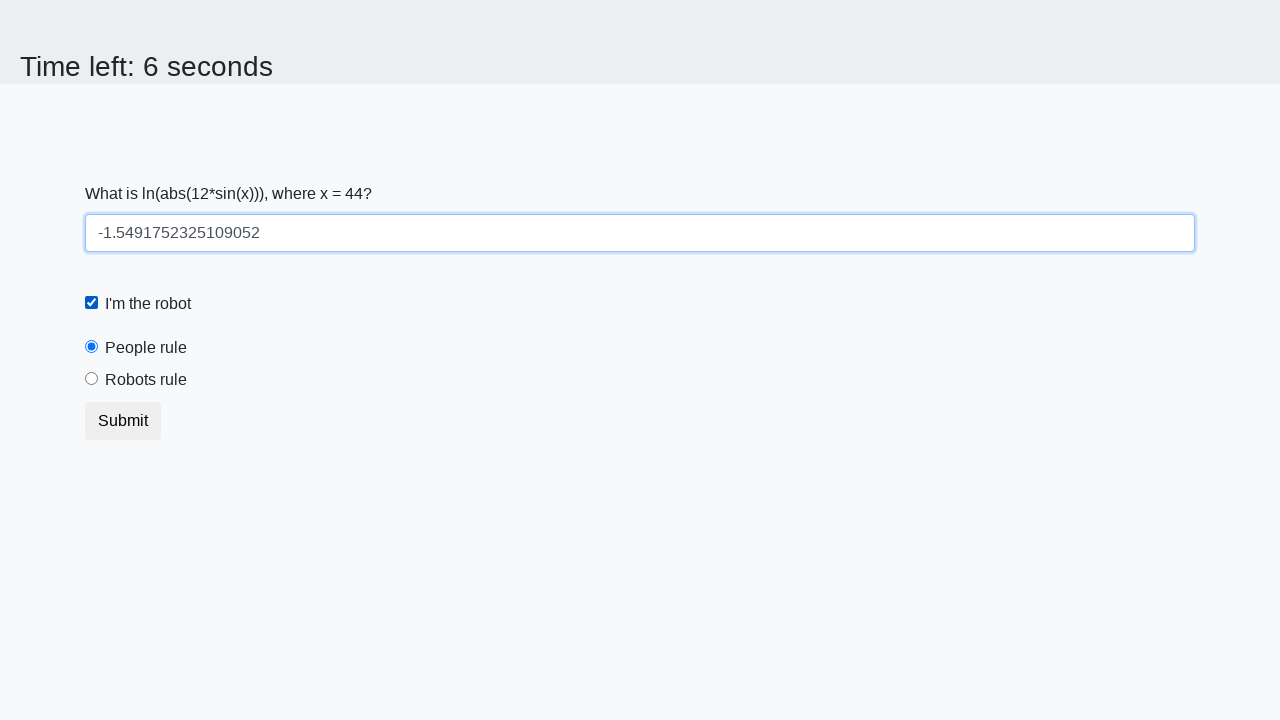

Selected the robots rule radio button at (92, 379) on #robotsRule
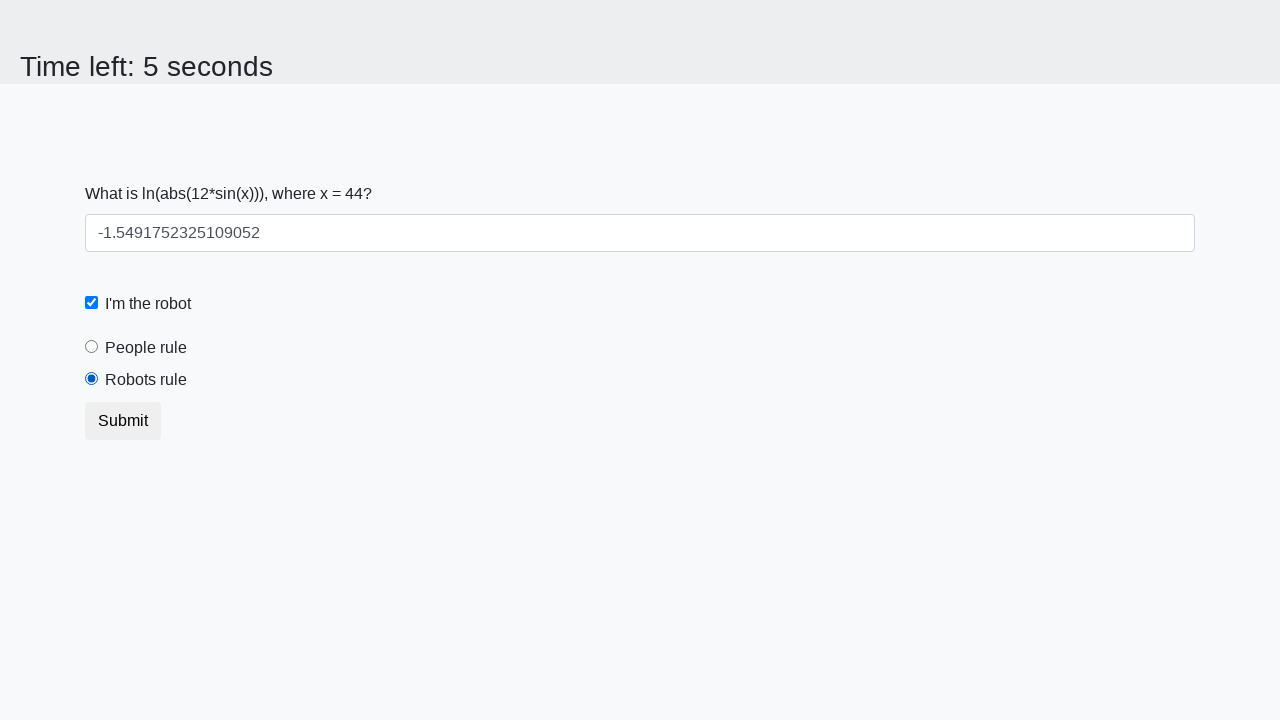

Clicked the submit button at (123, 421) on .btn-default
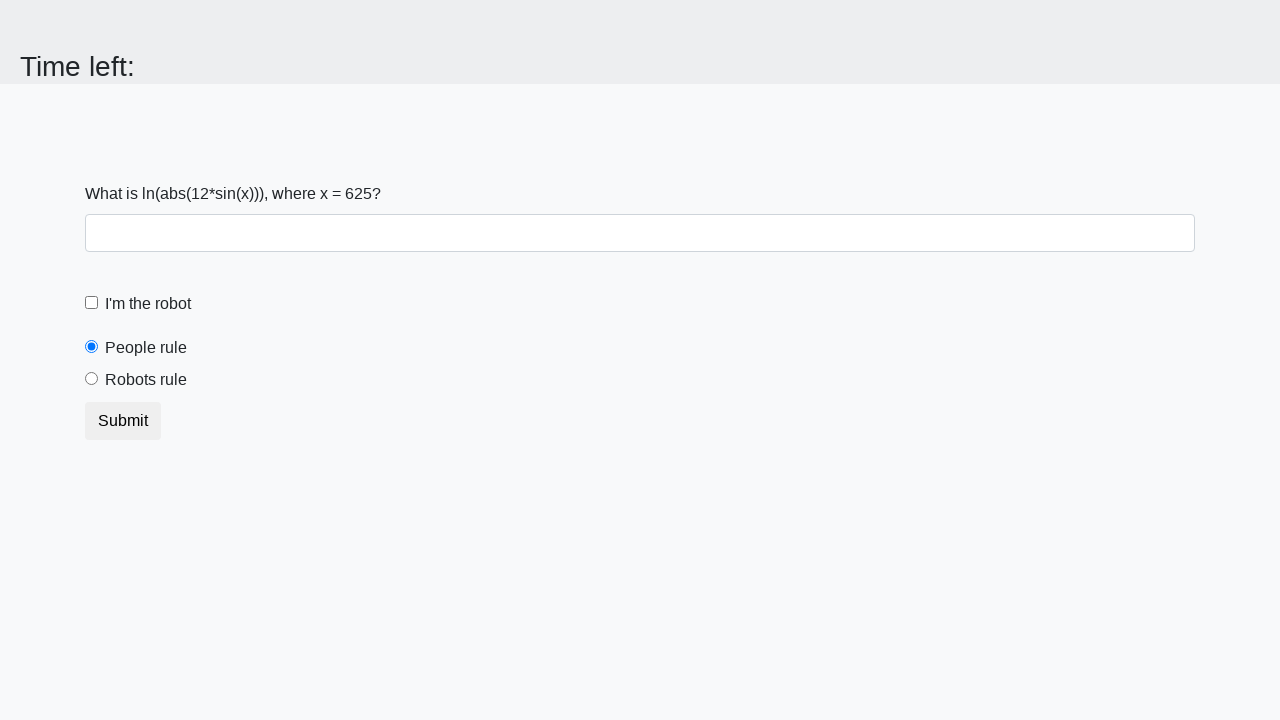

Waited for 2 seconds to see the result
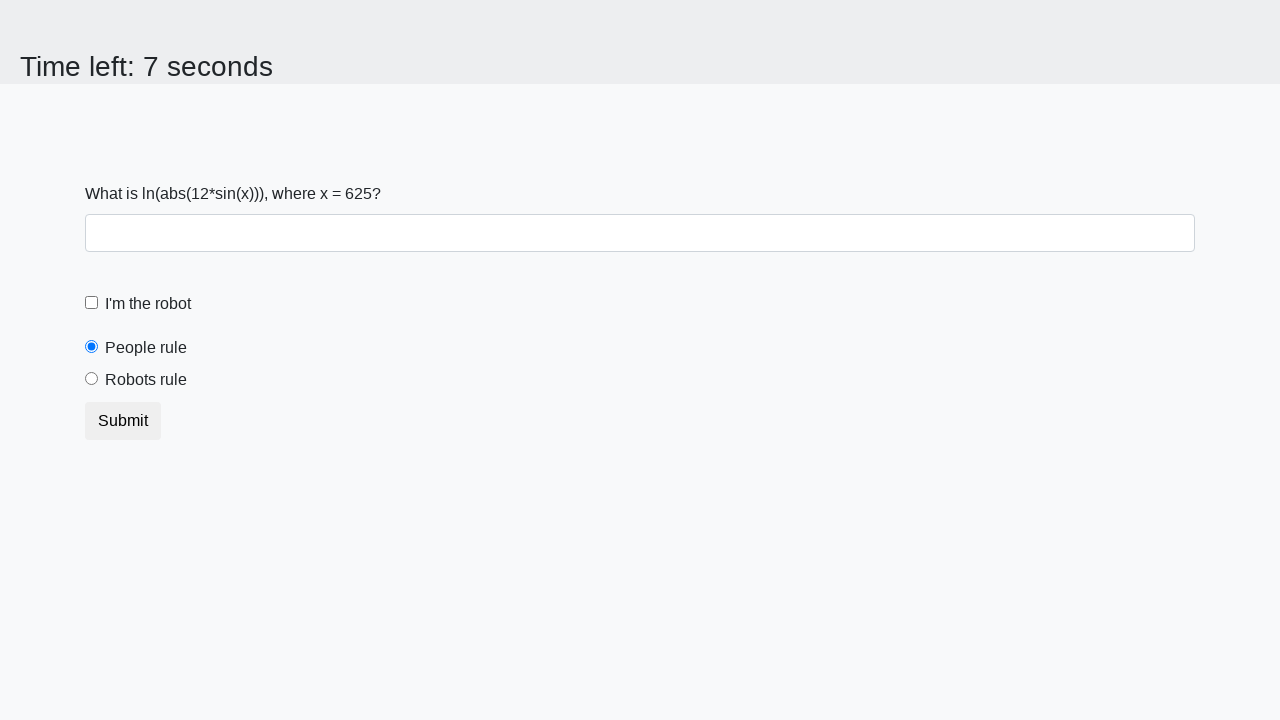

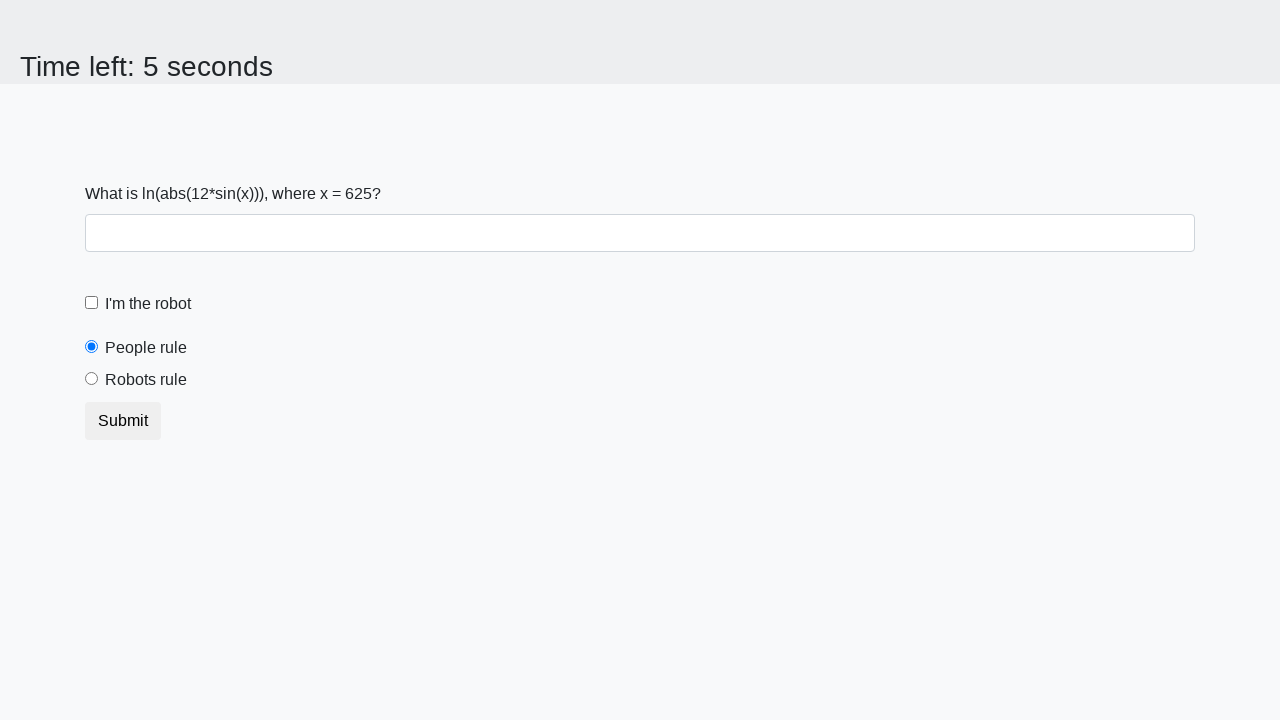